Tests dropdown select functionality by selecting Option 3, then Option 2, and verifying the result message

Starting URL: https://kristinek.github.io/site/examples/actions

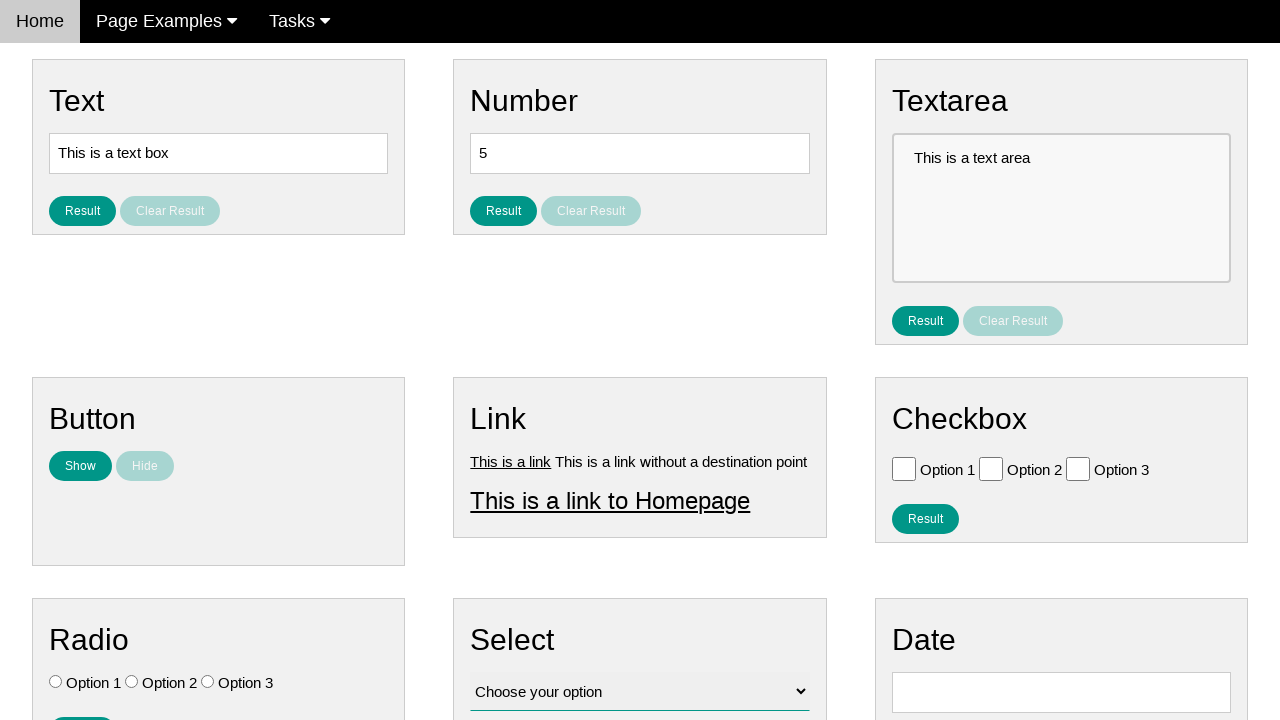

Selected Option 3 by index from dropdown on #vfb-12
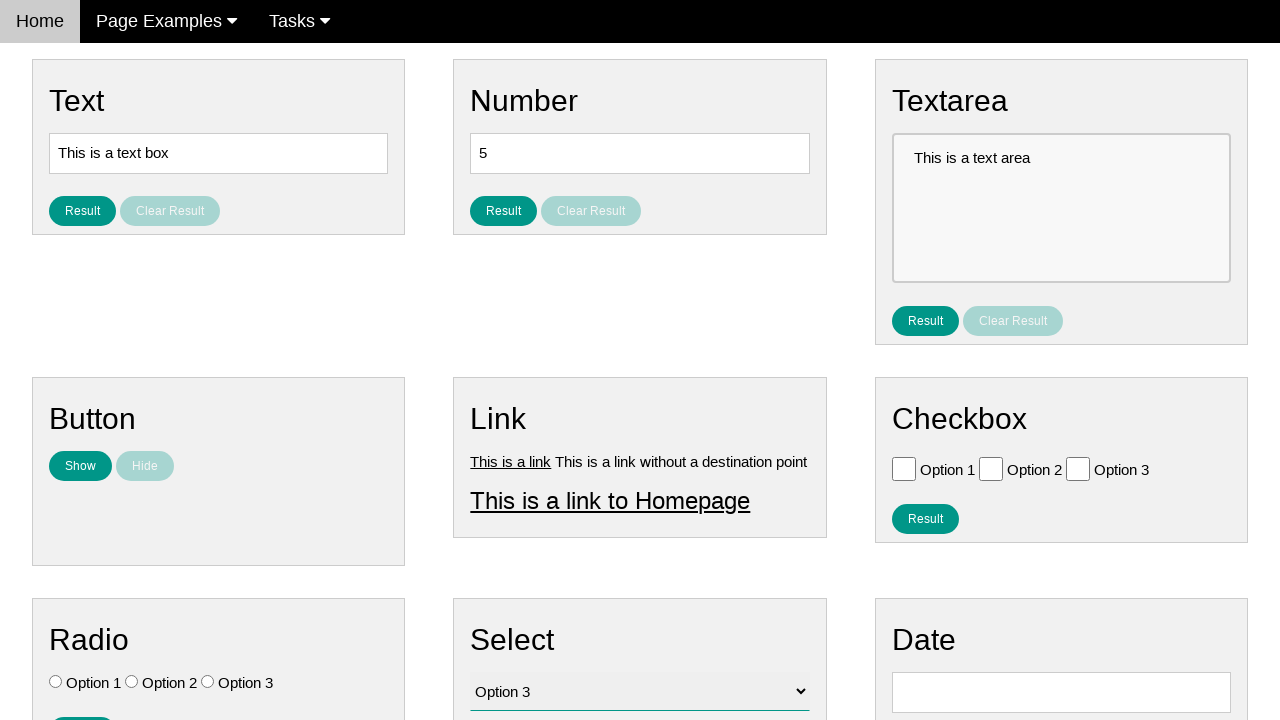

Selected Option 2 by visible text from dropdown on #vfb-12
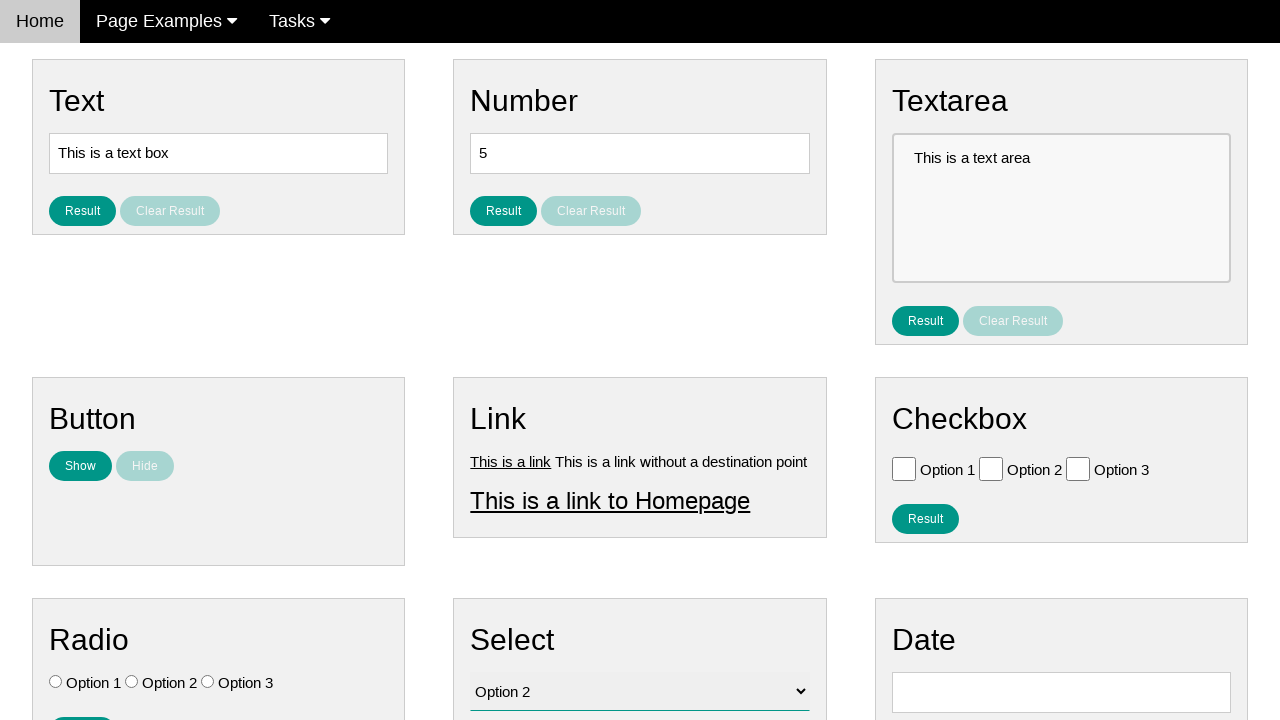

Clicked result button to verify selection at (504, 424) on #result_button_select
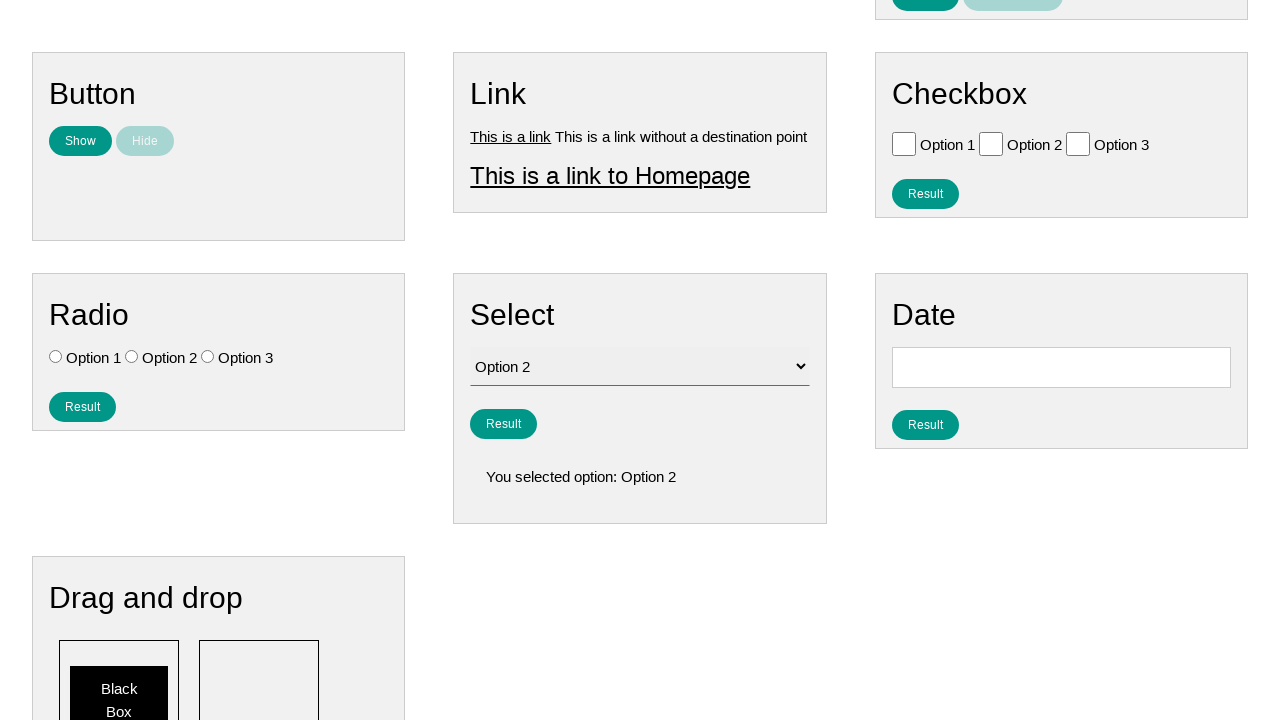

Result message displayed showing Option 2 selection
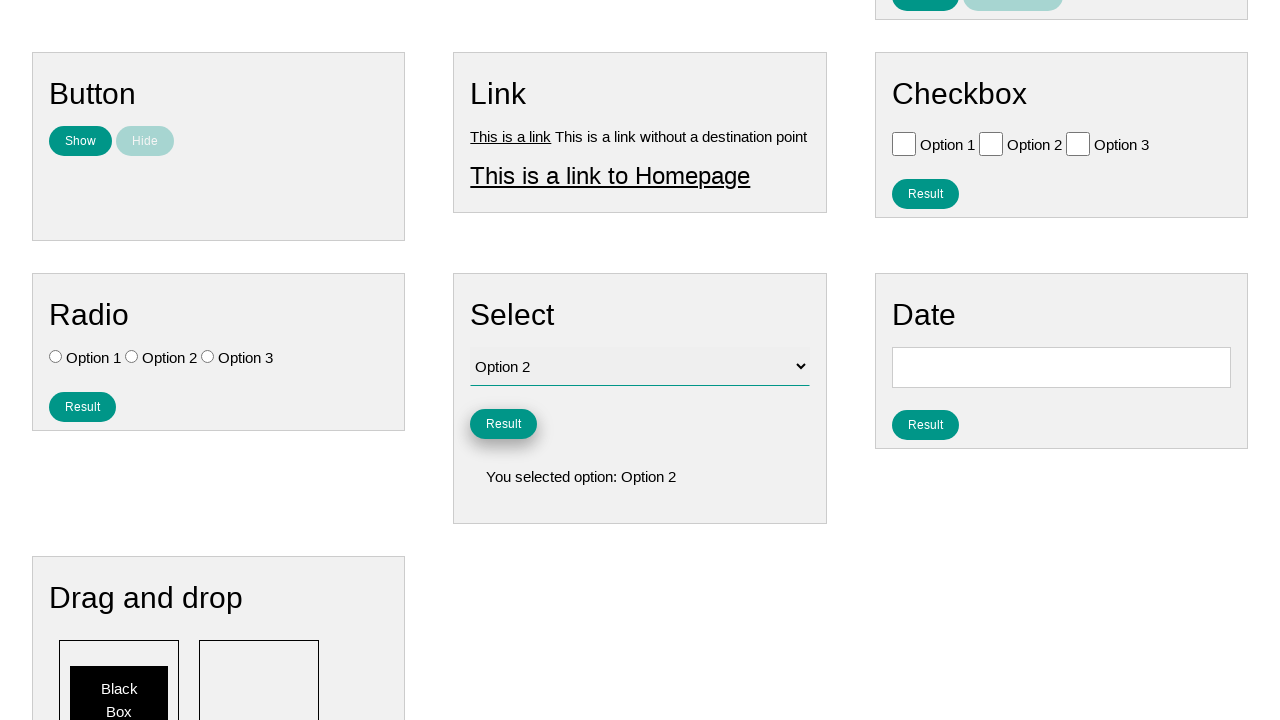

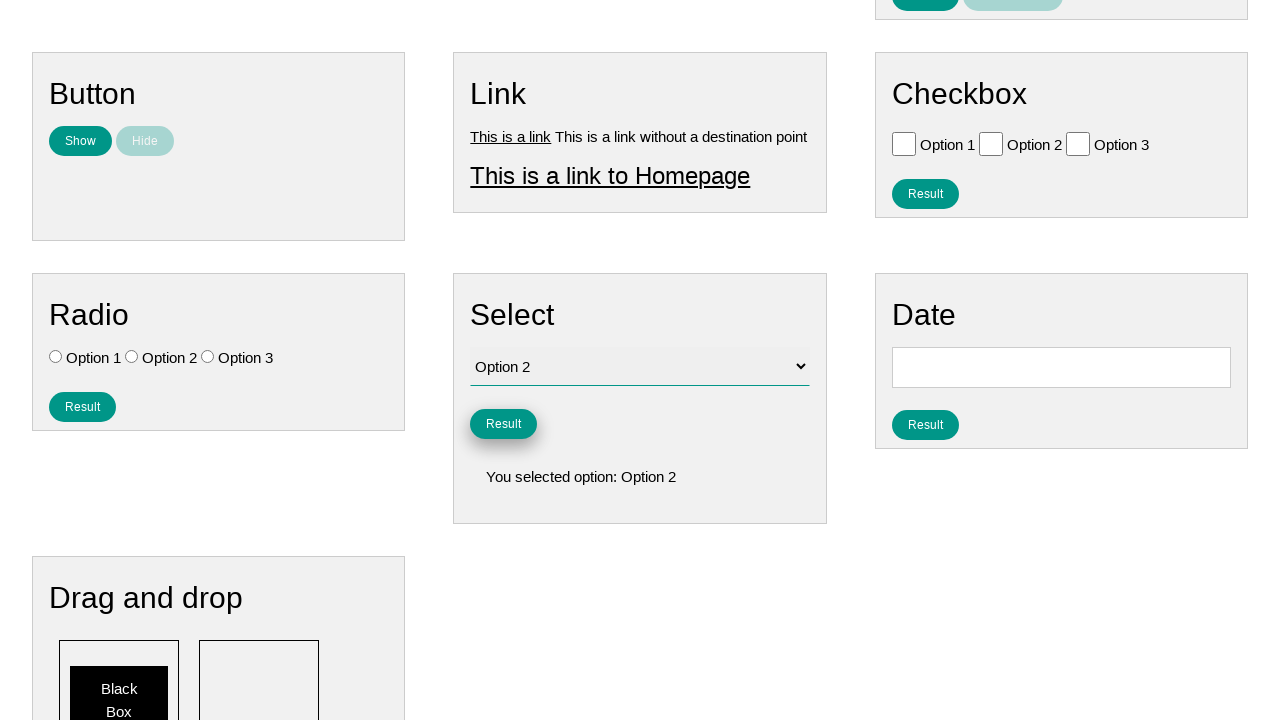